Navigates to Mercury Travels website and counts the number of visible and hidden dropdown elements on the page

Starting URL: https://www.mercurytravels.co.in/

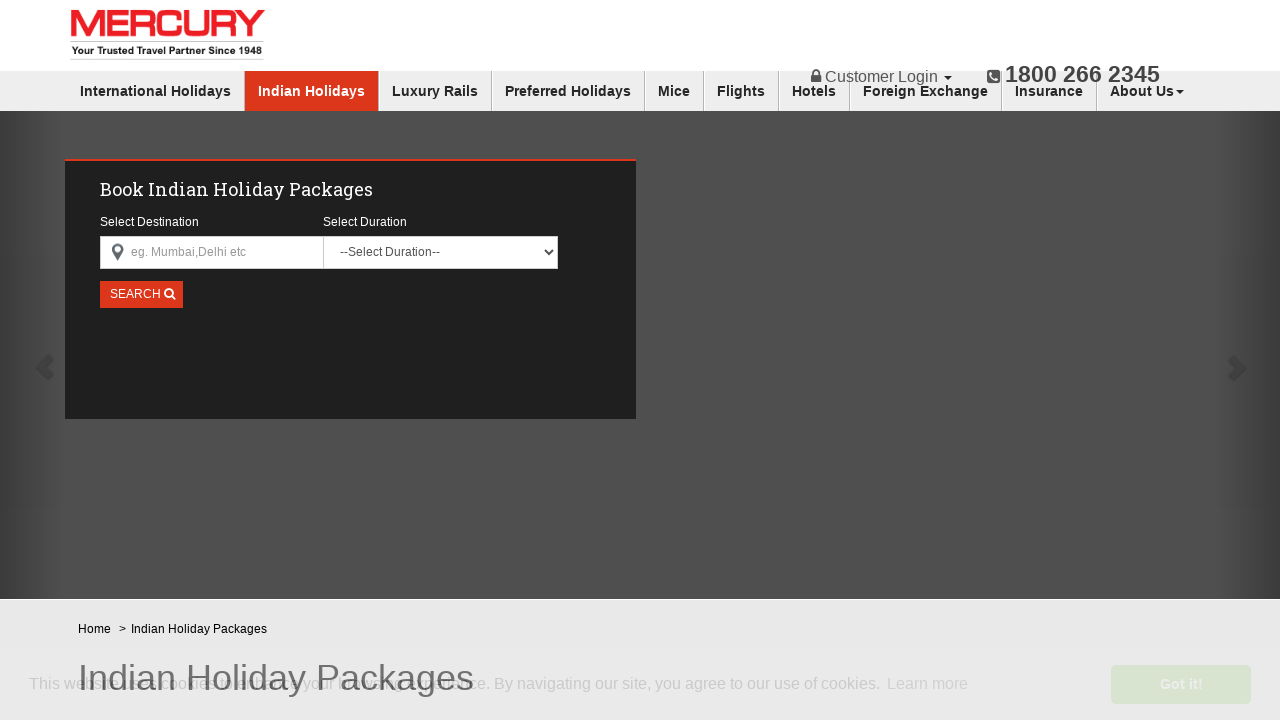

Waited for page to reach networkidle state
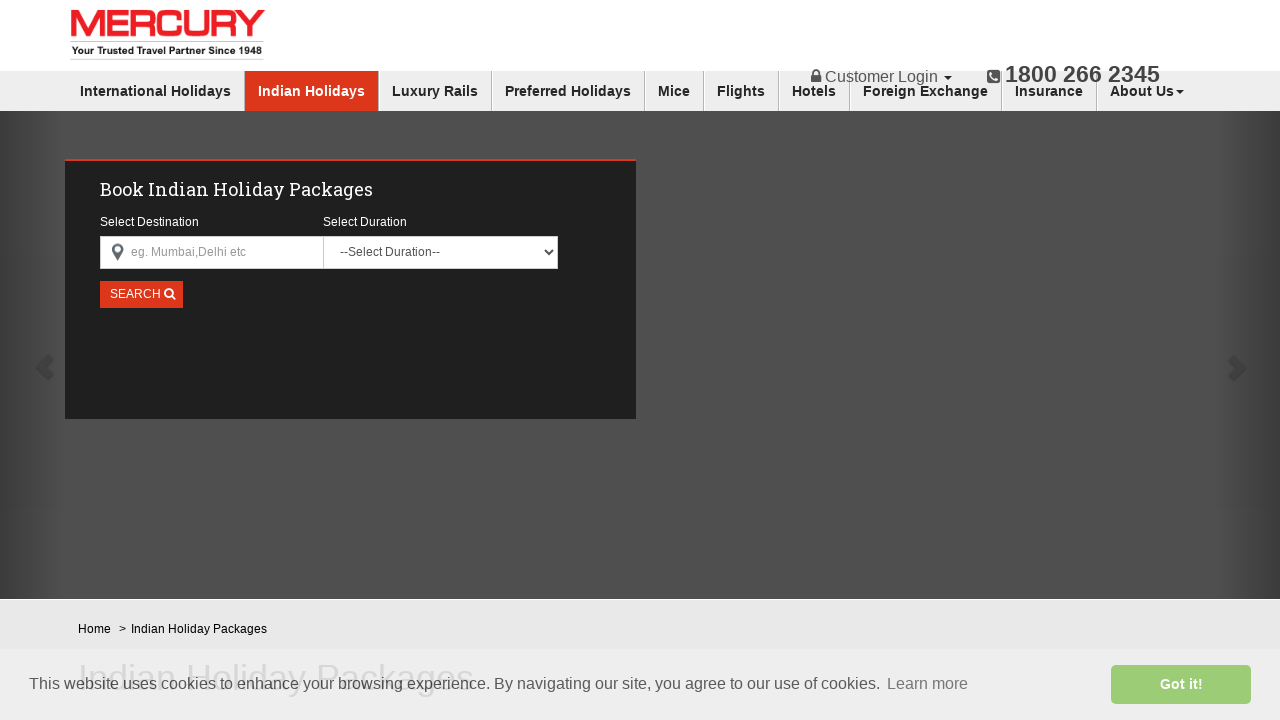

Located all select (dropdown) elements on the page
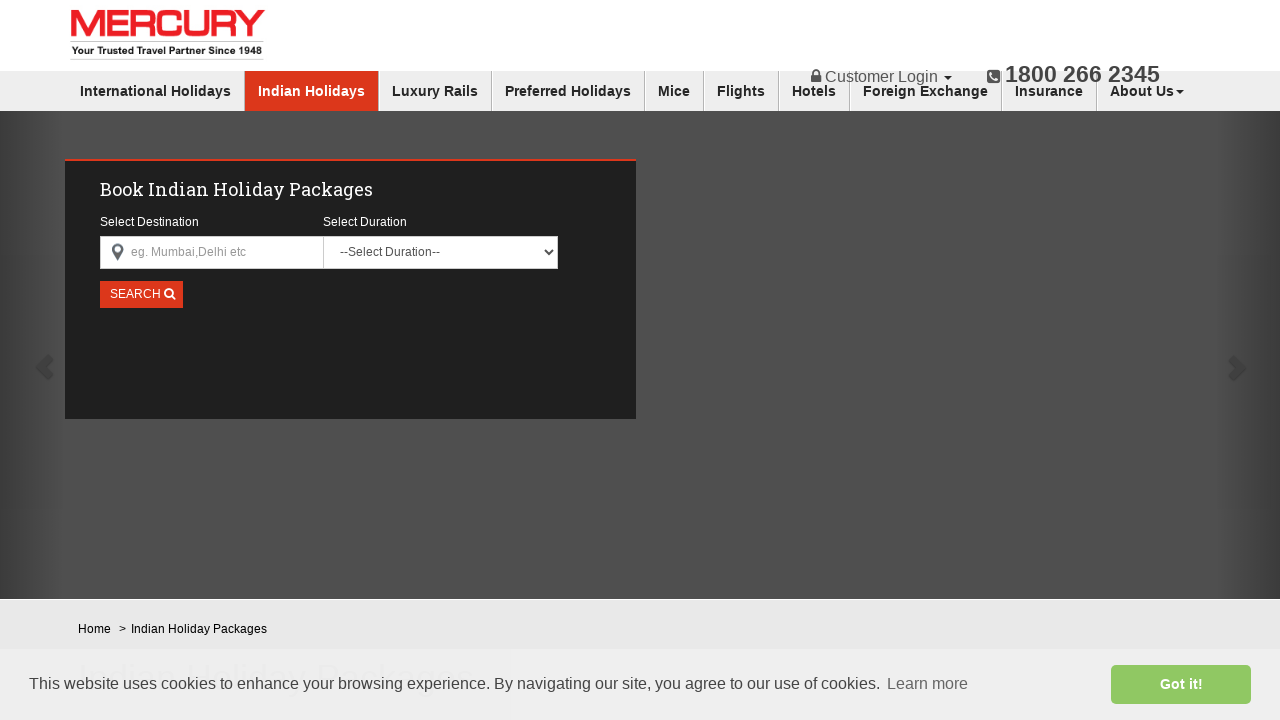

Counted dropdowns - Visible: 5, Hidden: 1
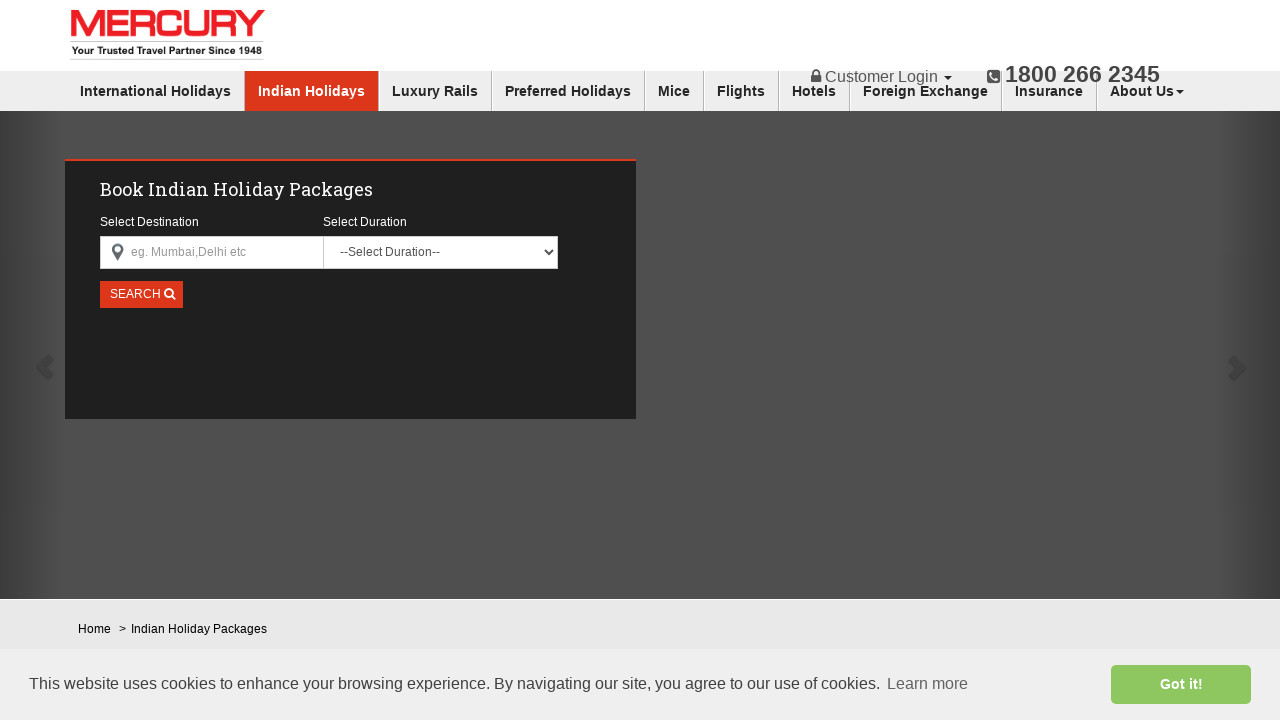

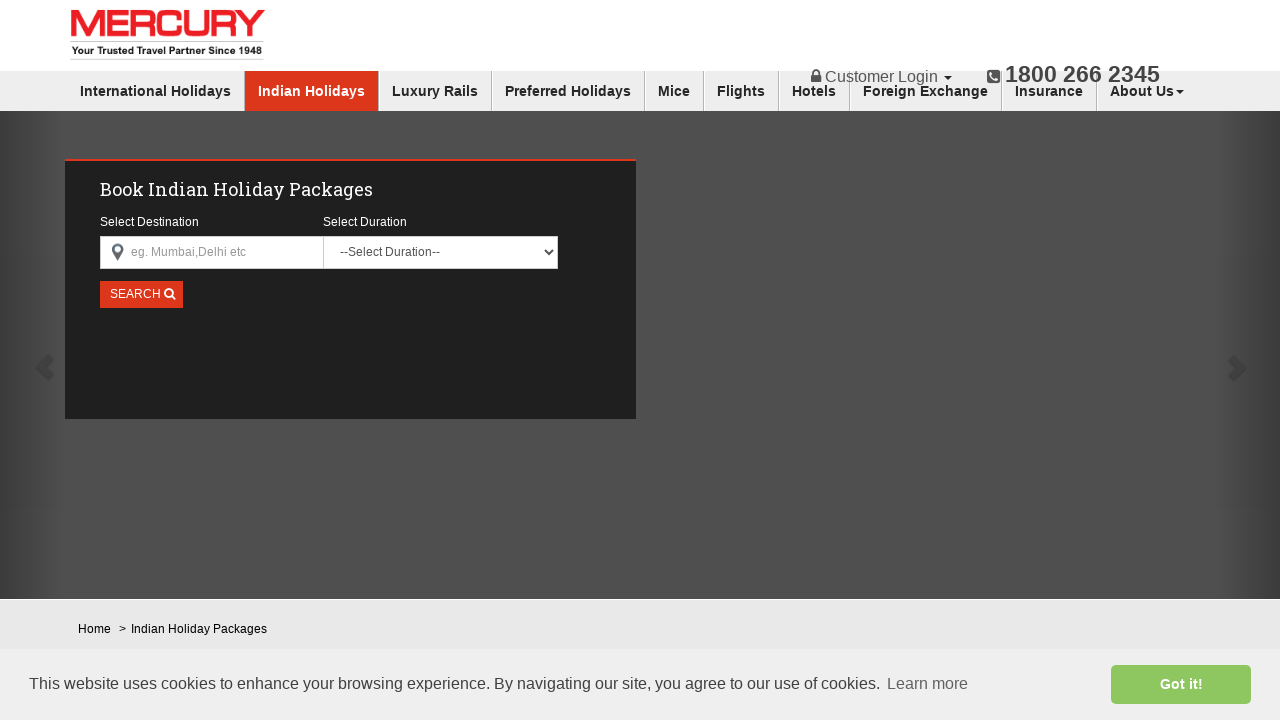